Navigates to a practice website and clicks on the "A/B Testing" link to test link navigation functionality

Starting URL: https://practice.cydeo.com/

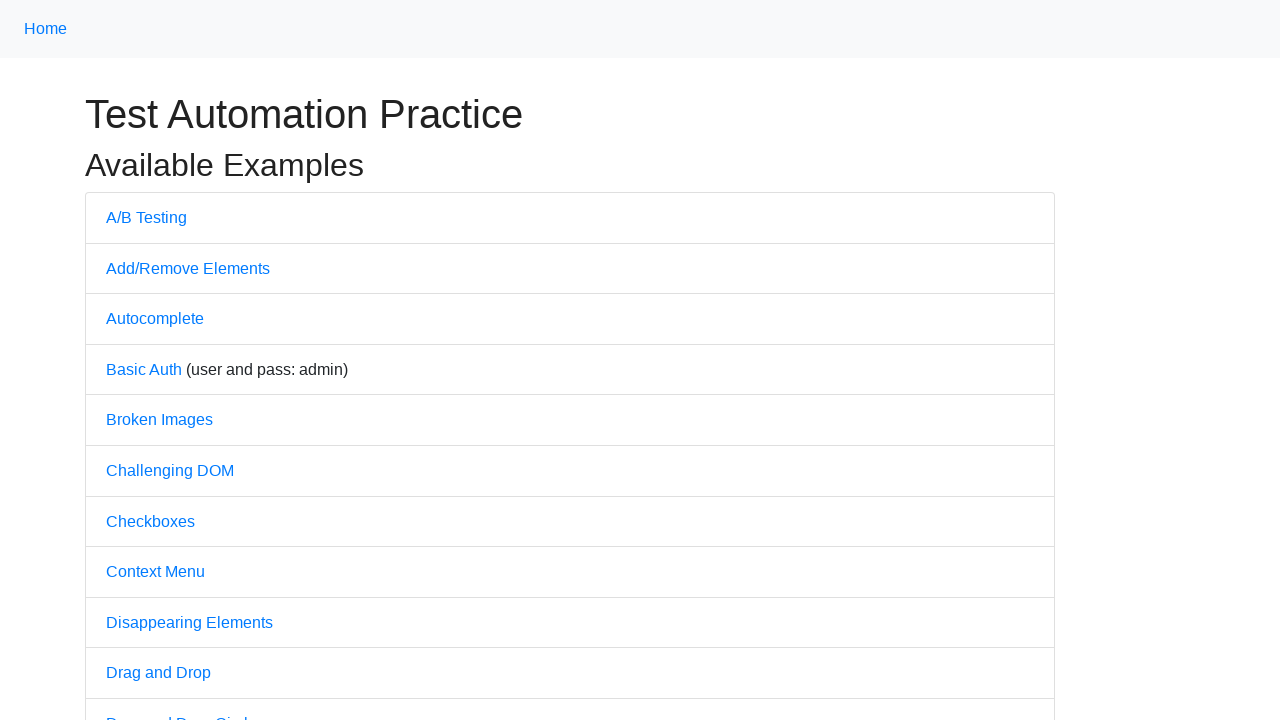

Navigated to practice website https://practice.cydeo.com/
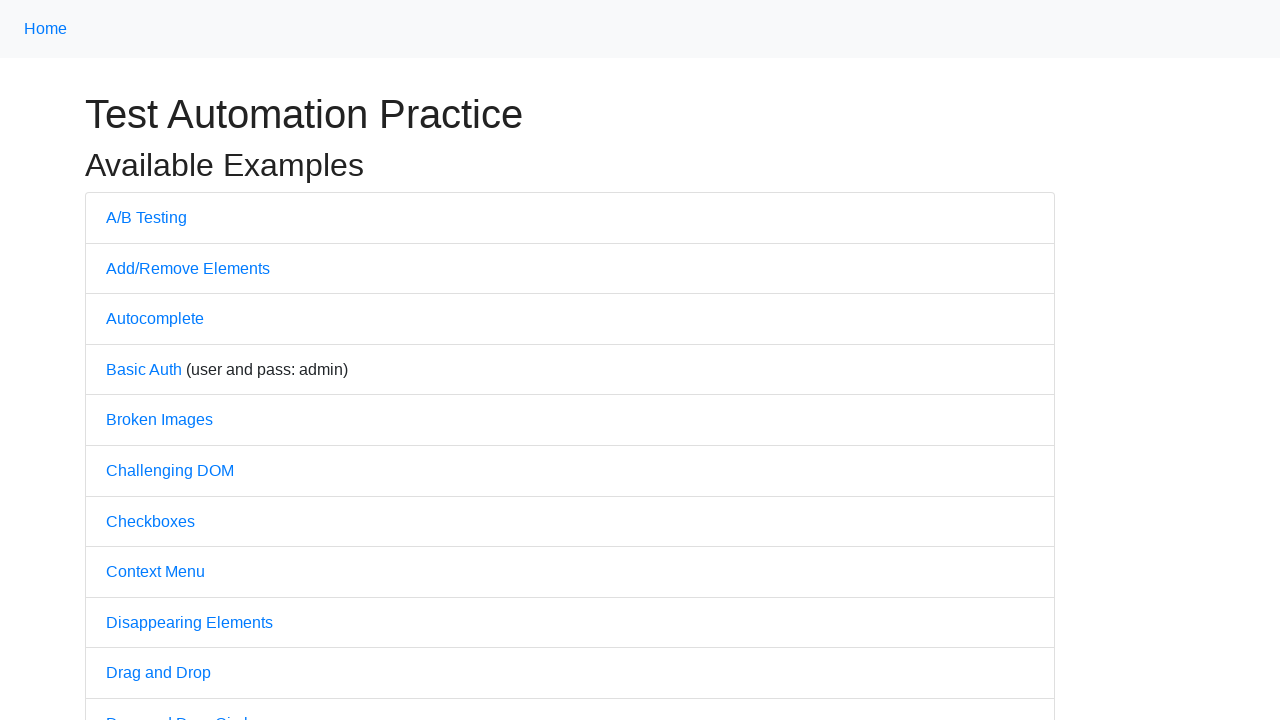

Clicked on the 'A/B Testing' link to test link navigation functionality at (146, 217) on text=A/B Testing
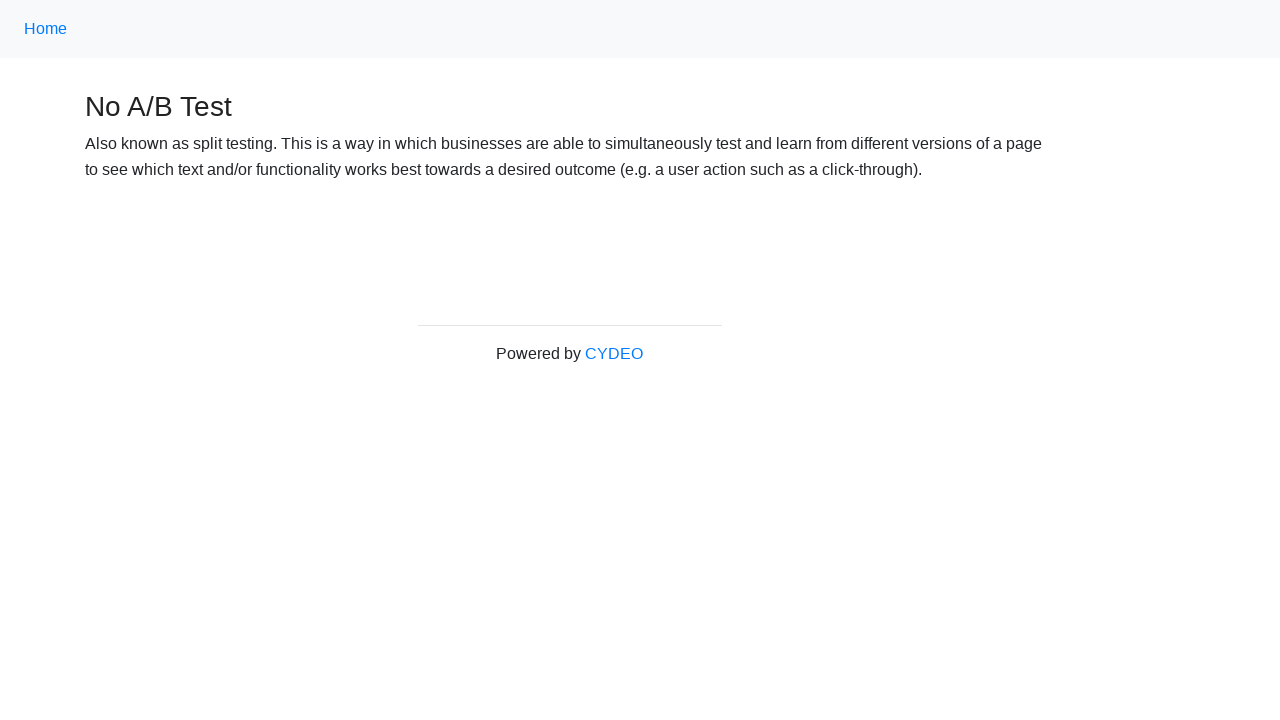

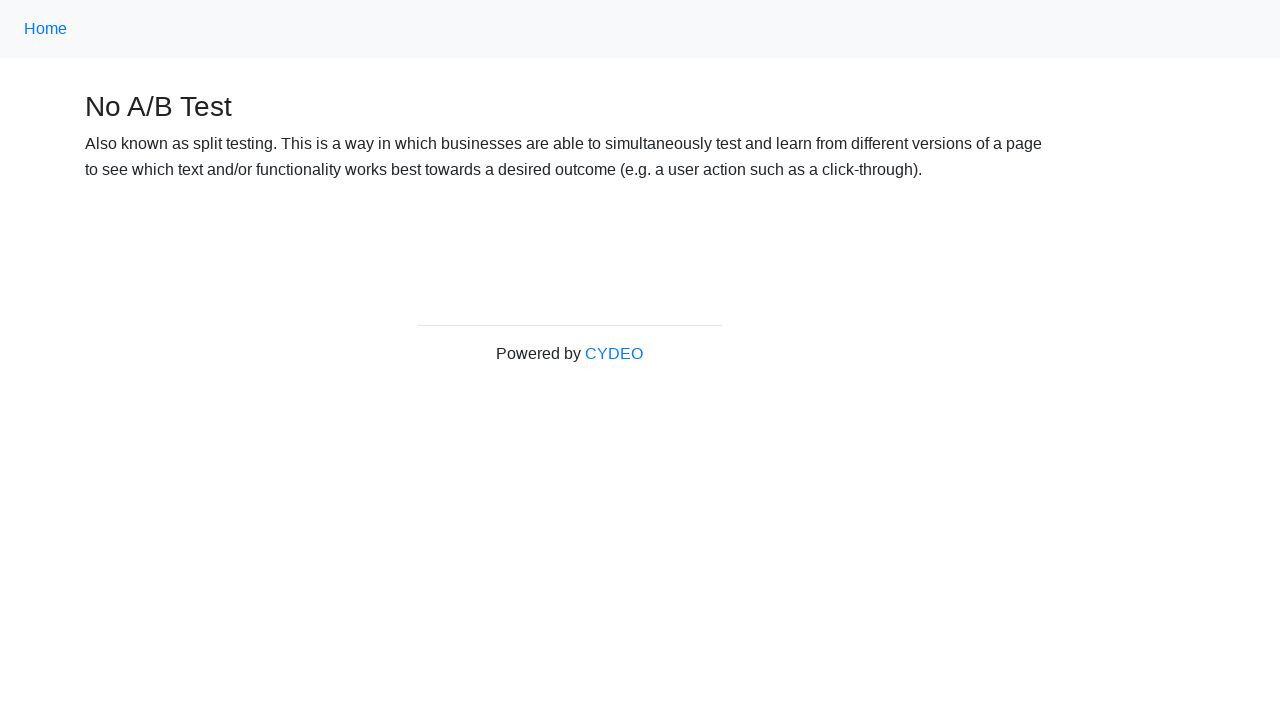